Tests table sorting functionality and searches for a specific item ("Rice") across paginated table results, retrieving its price

Starting URL: https://rahulshettyacademy.com/seleniumPractise/#/offers

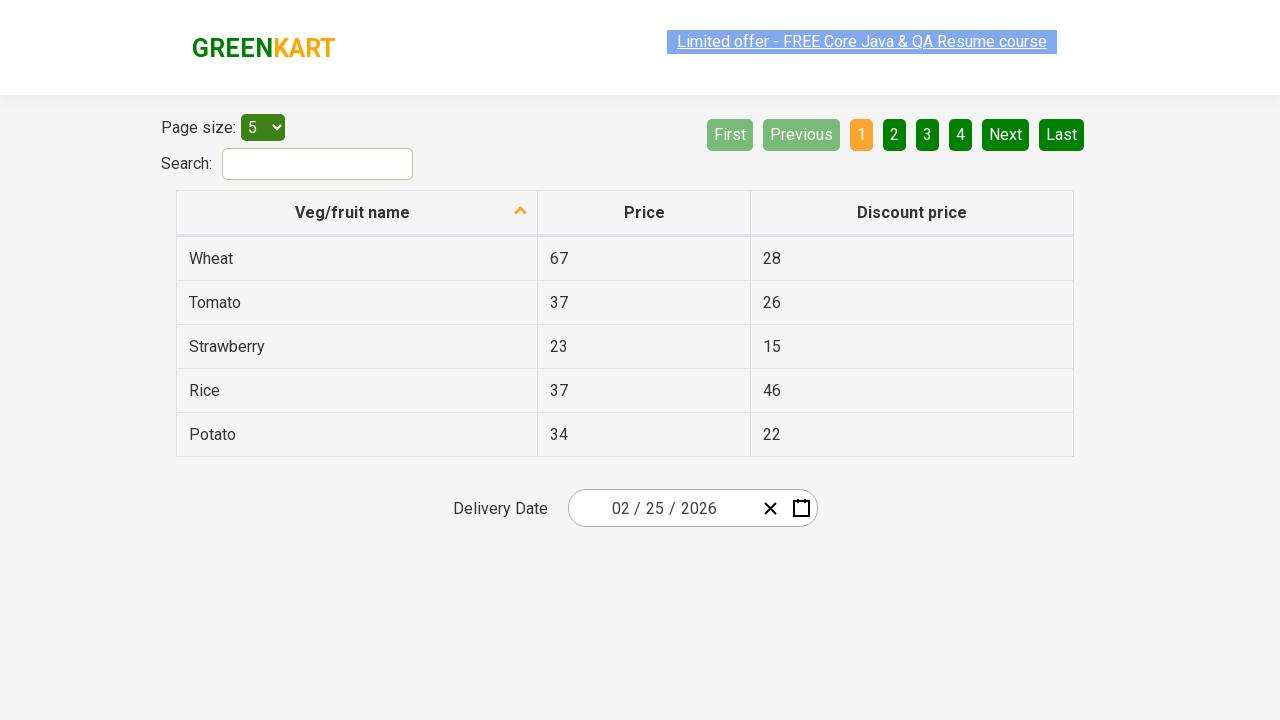

Clicked table header to sort at (357, 213) on xpath=//table[contains(@class,'table')]//th
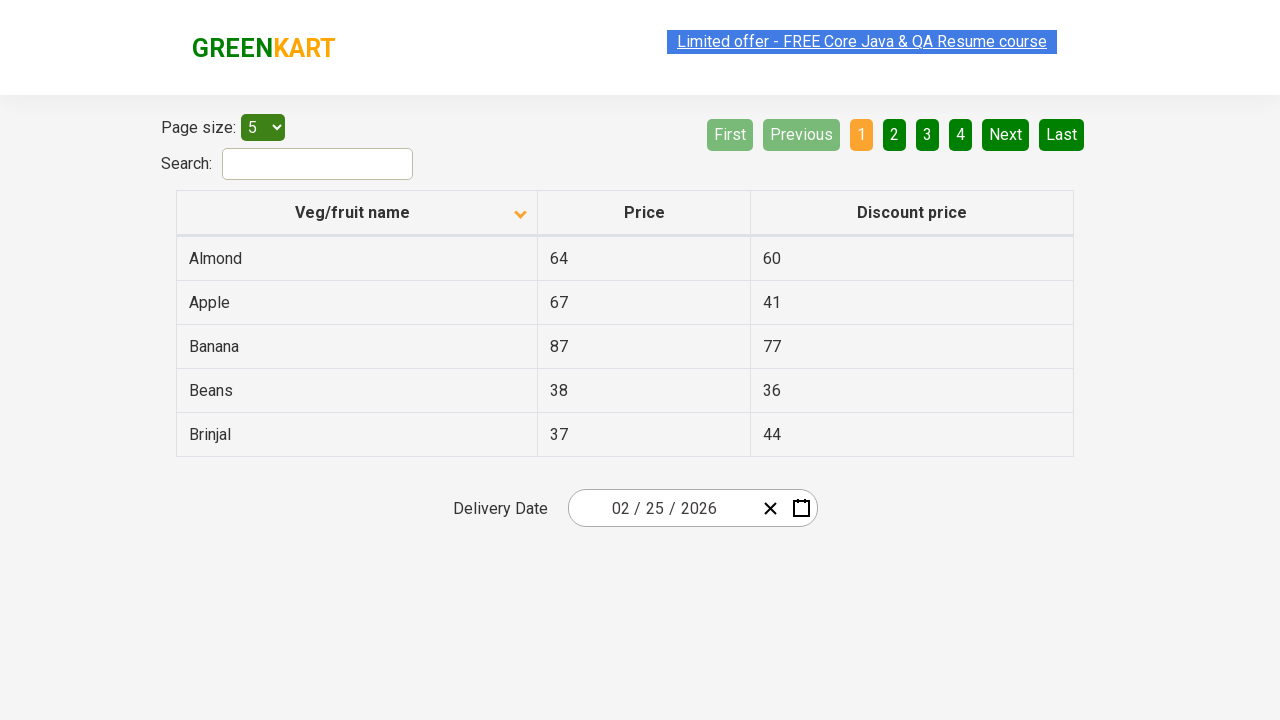

Retrieved all elements from first table column
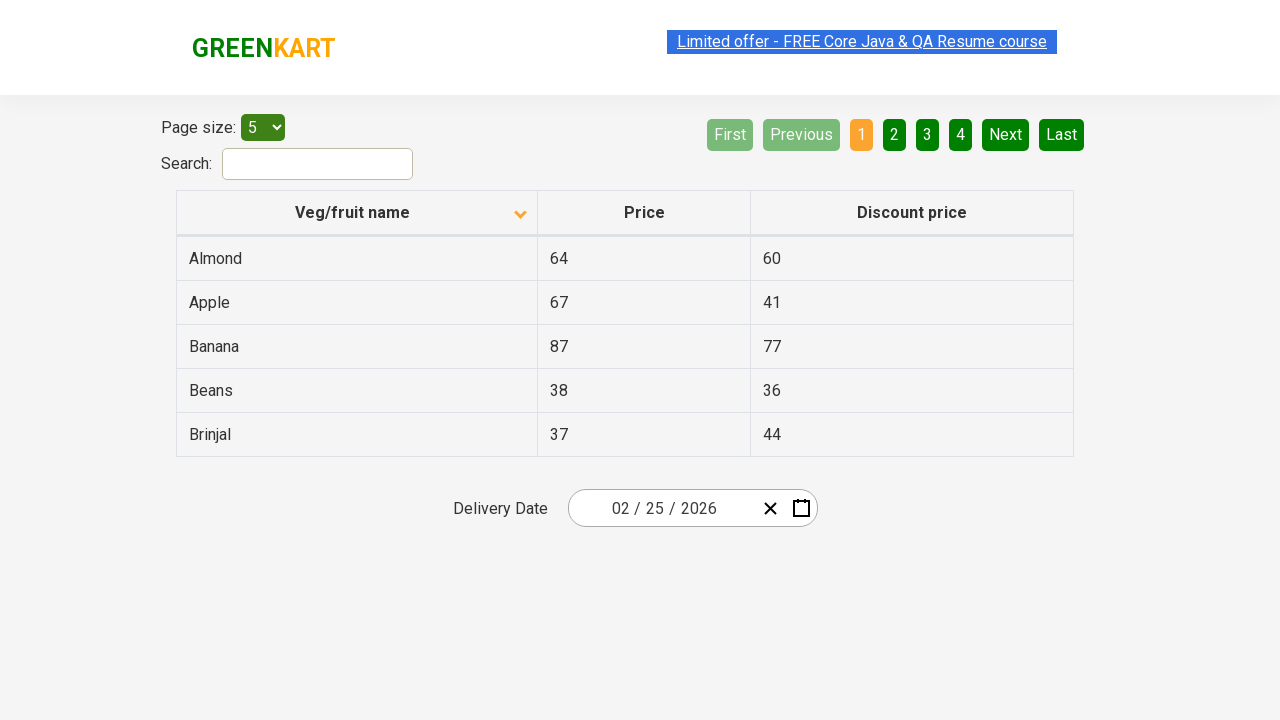

Sorted column elements in memory
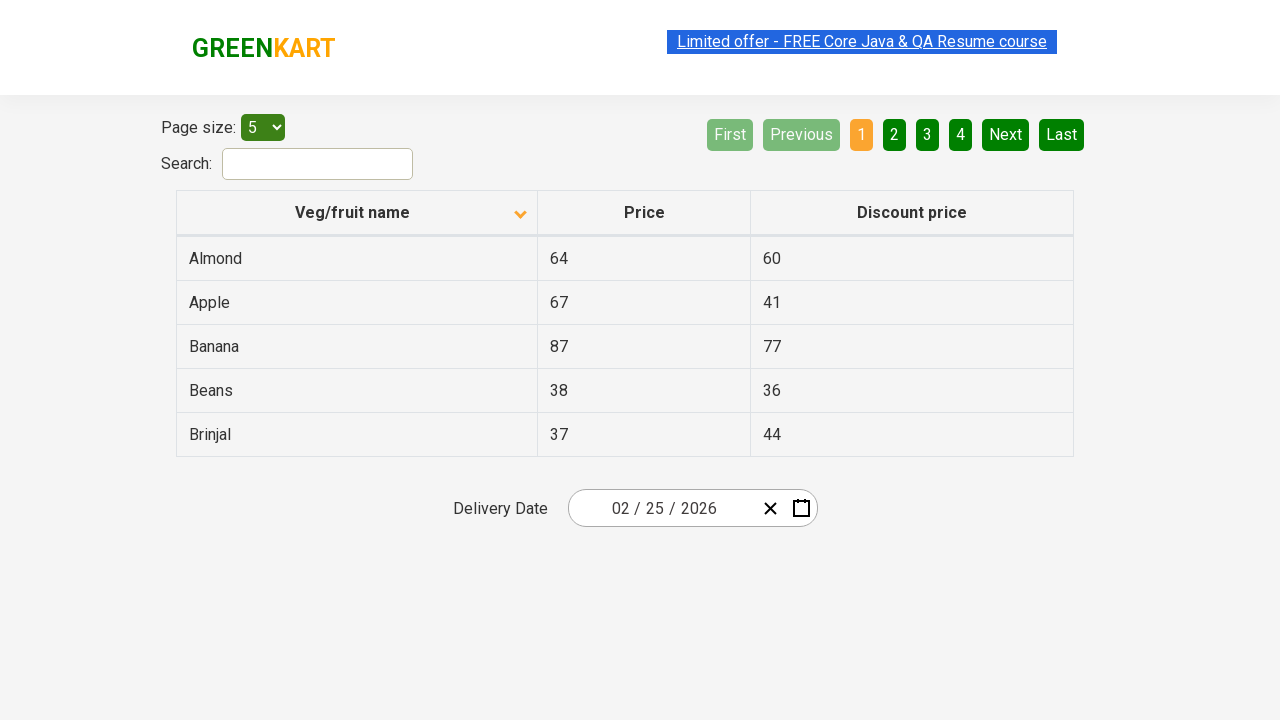

Verified table is sorted correctly
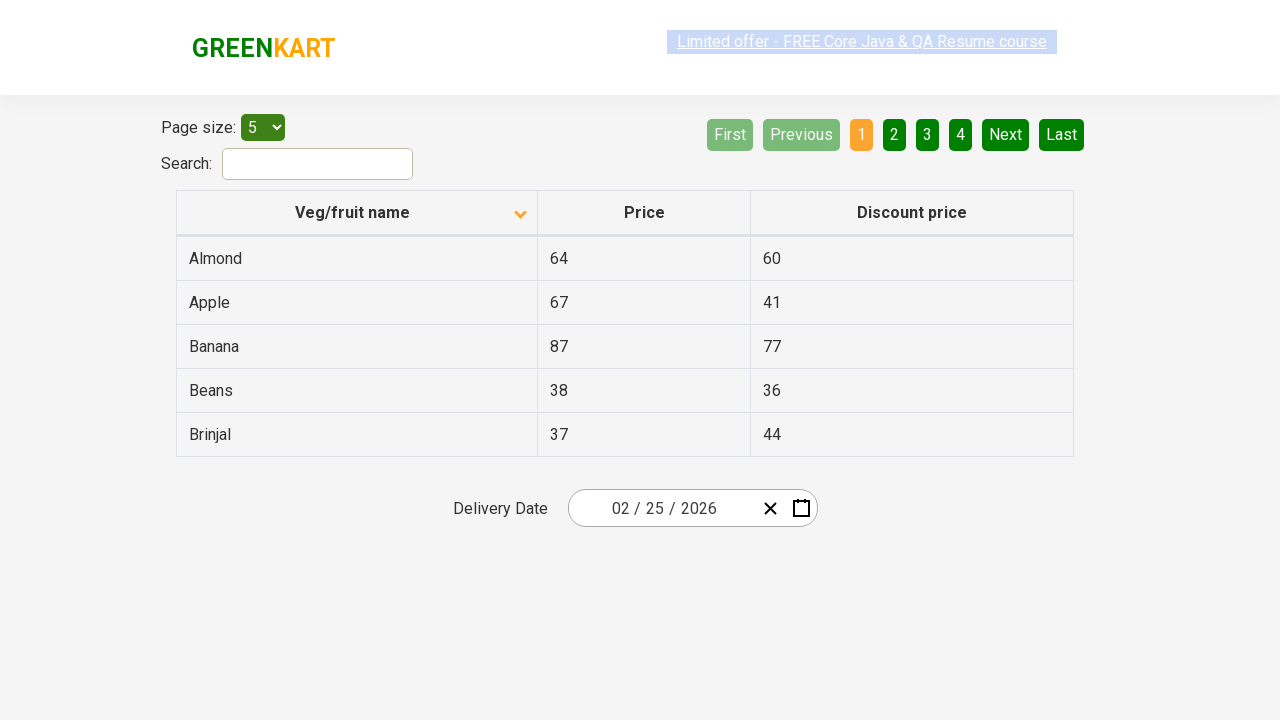

Searched for 'Rice' in current table page
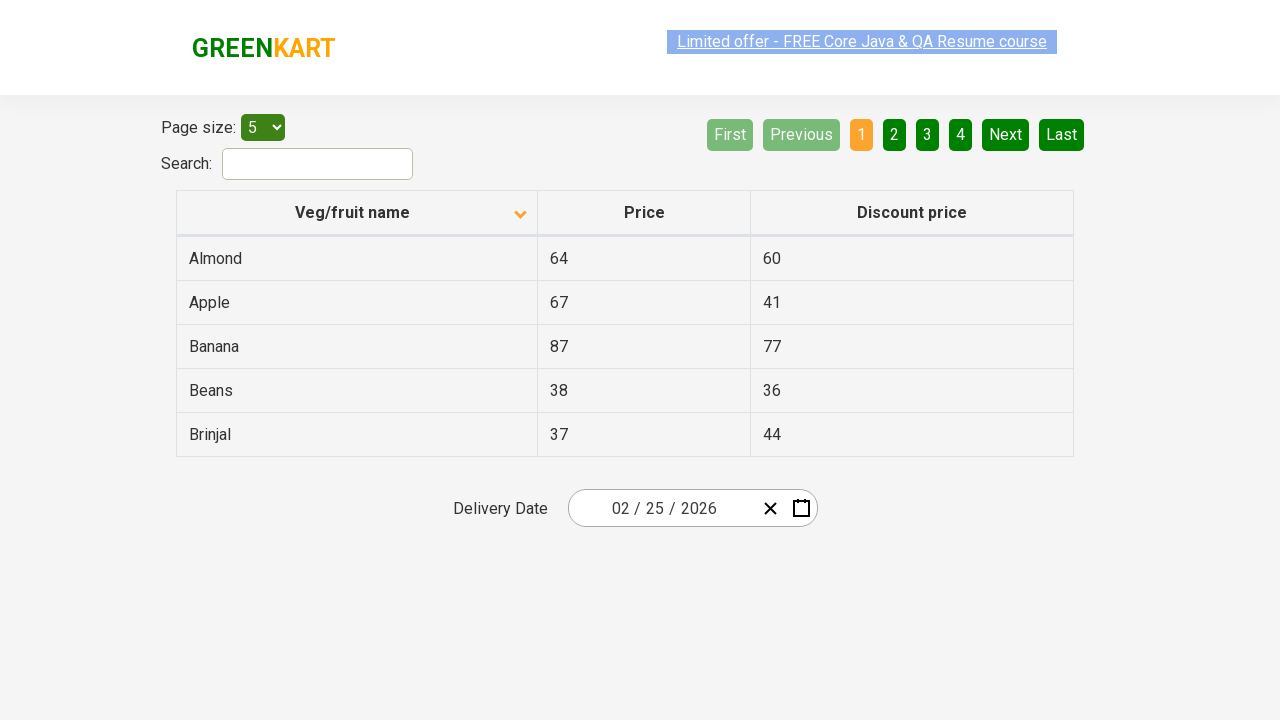

Clicked Next button to go to next page at (1006, 134) on [aria-label='Next']
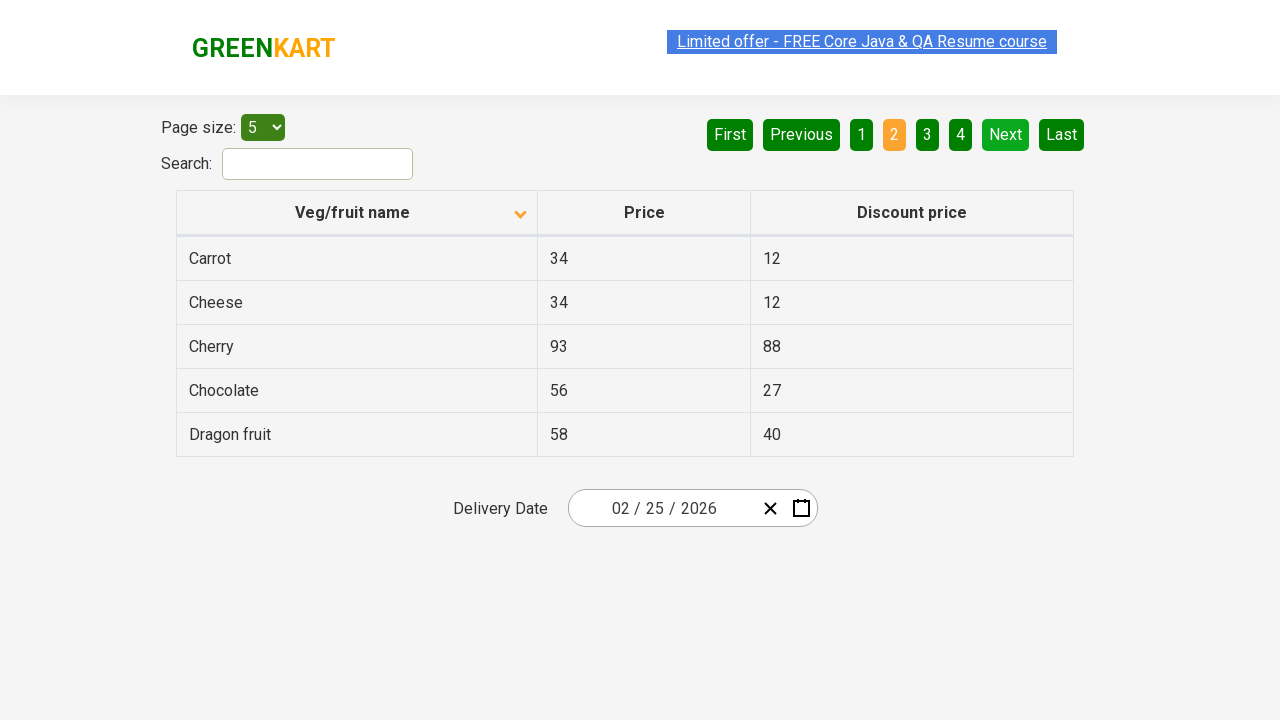

Searched for 'Rice' in current table page
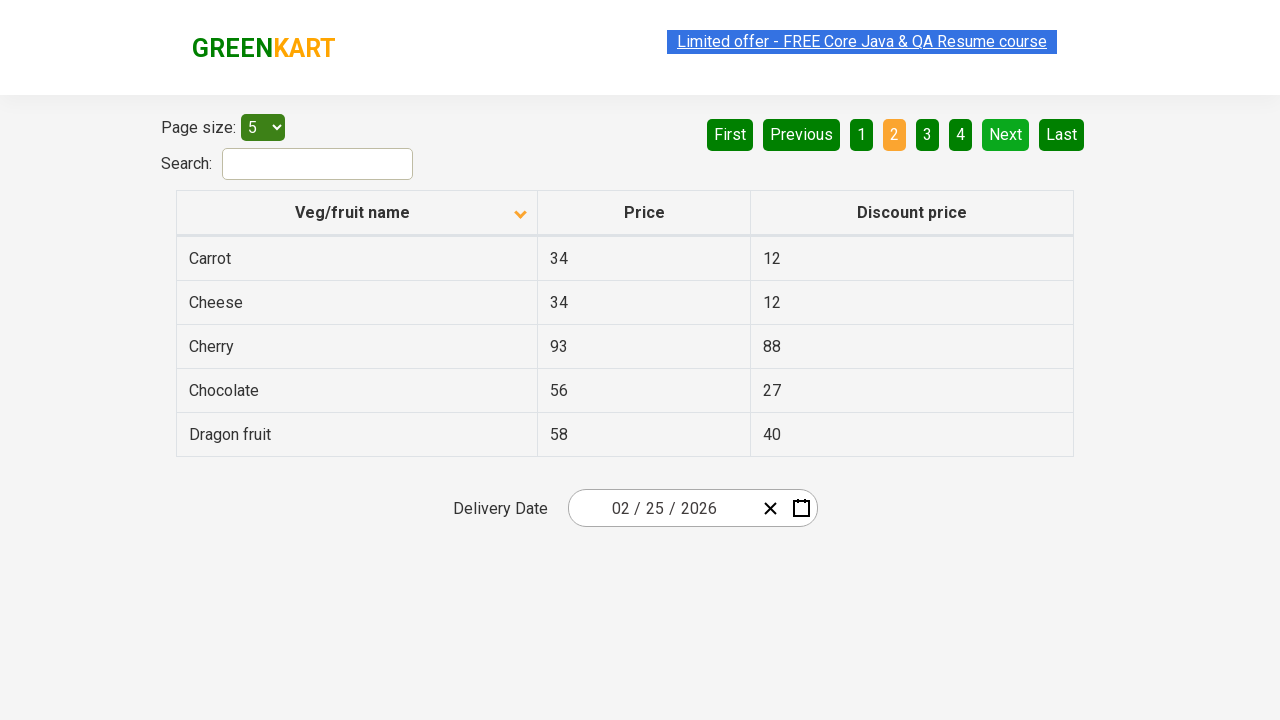

Clicked Next button to go to next page at (1006, 134) on [aria-label='Next']
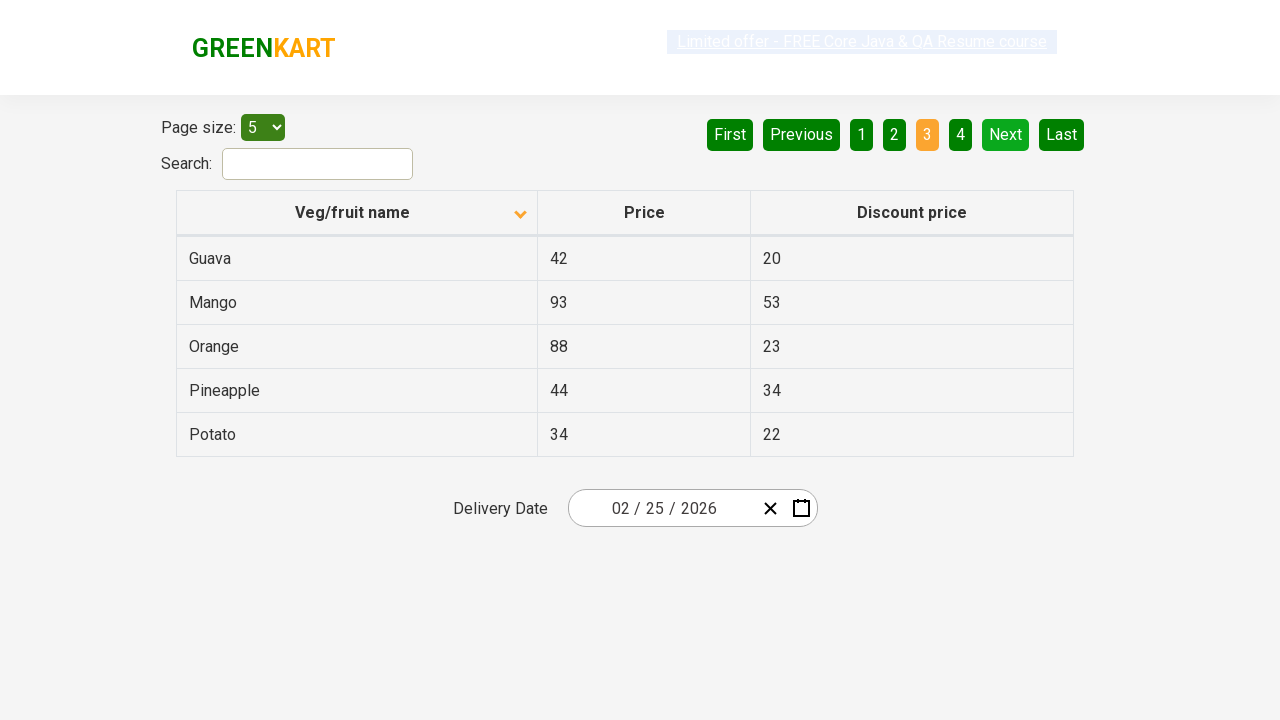

Searched for 'Rice' in current table page
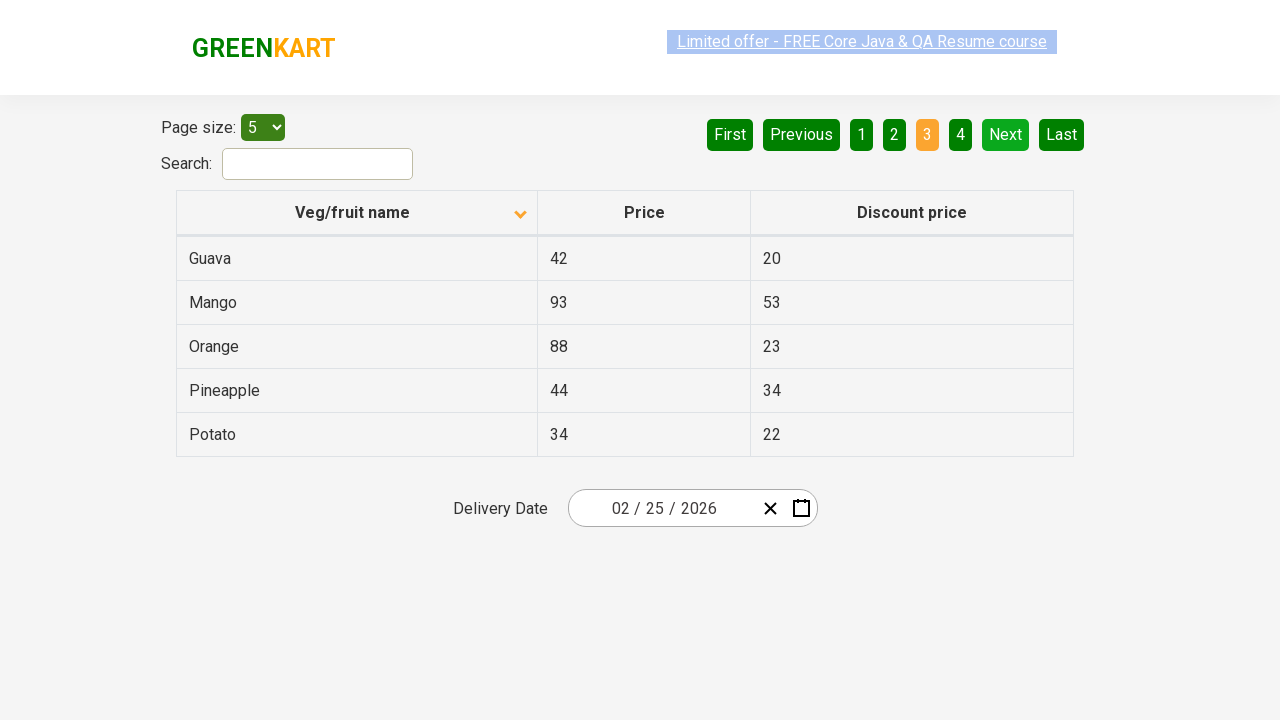

Clicked Next button to go to next page at (1006, 134) on [aria-label='Next']
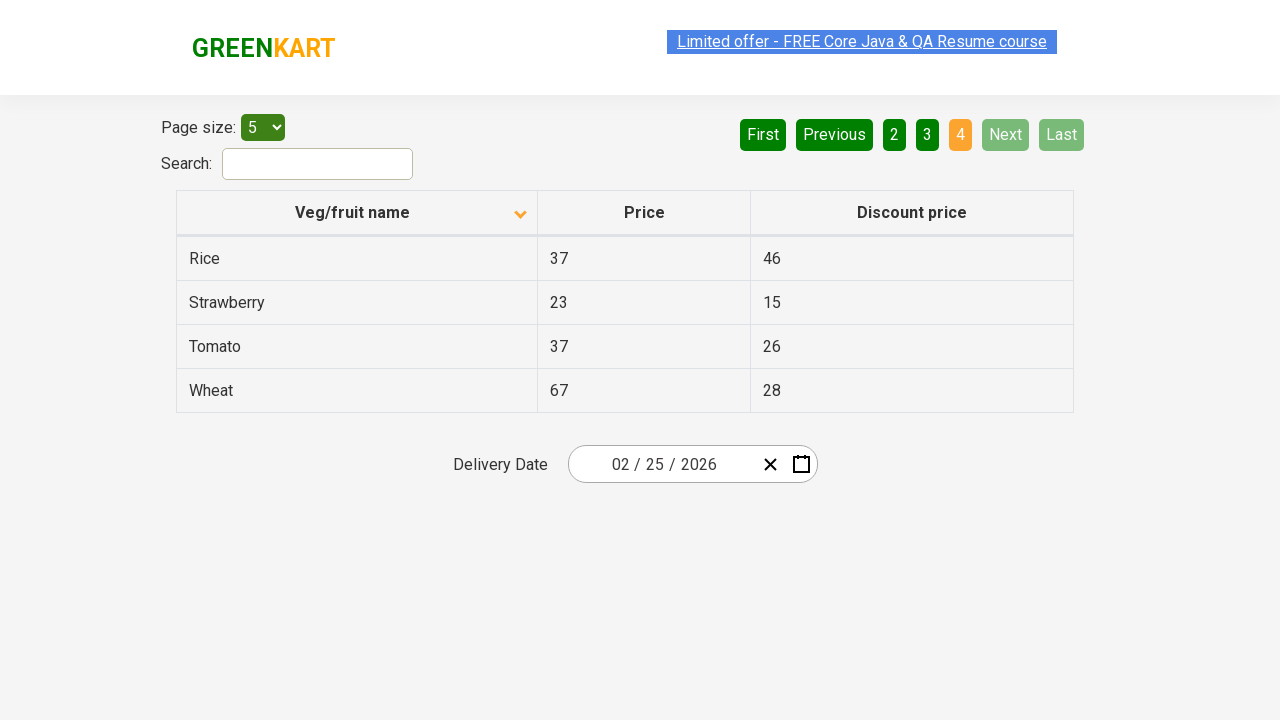

Searched for 'Rice' in current table page
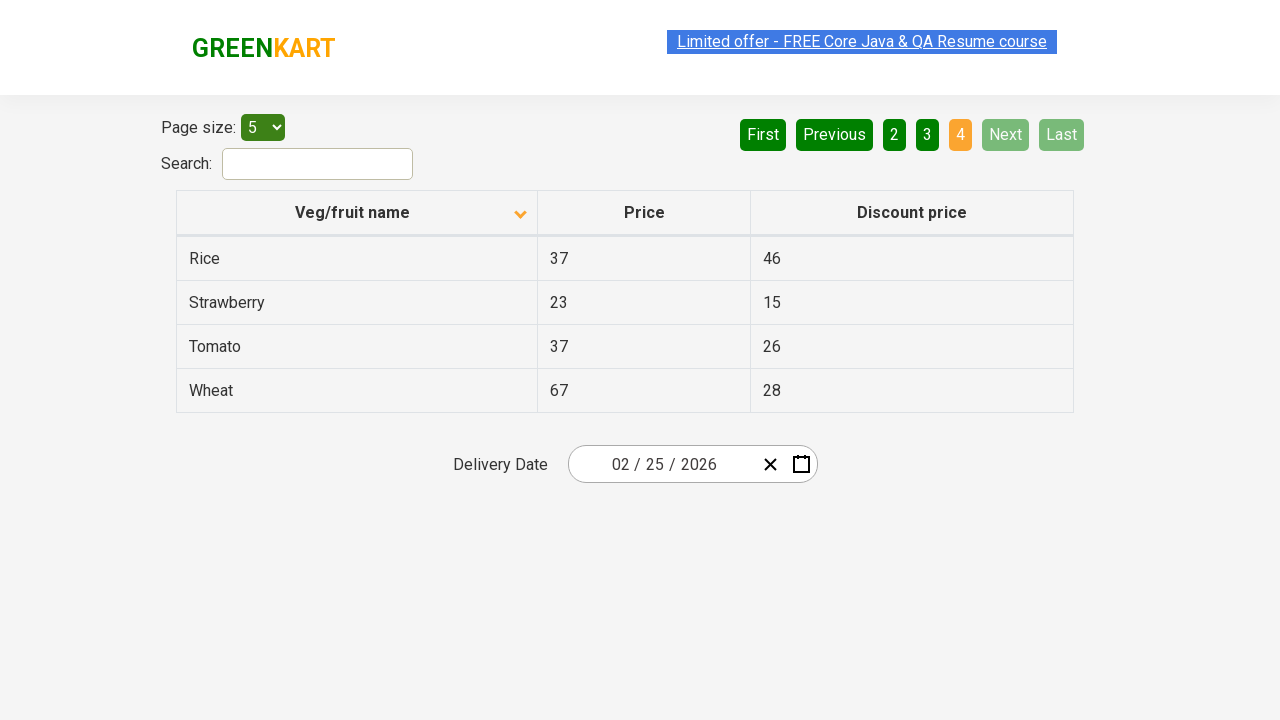

Located price element for Rice
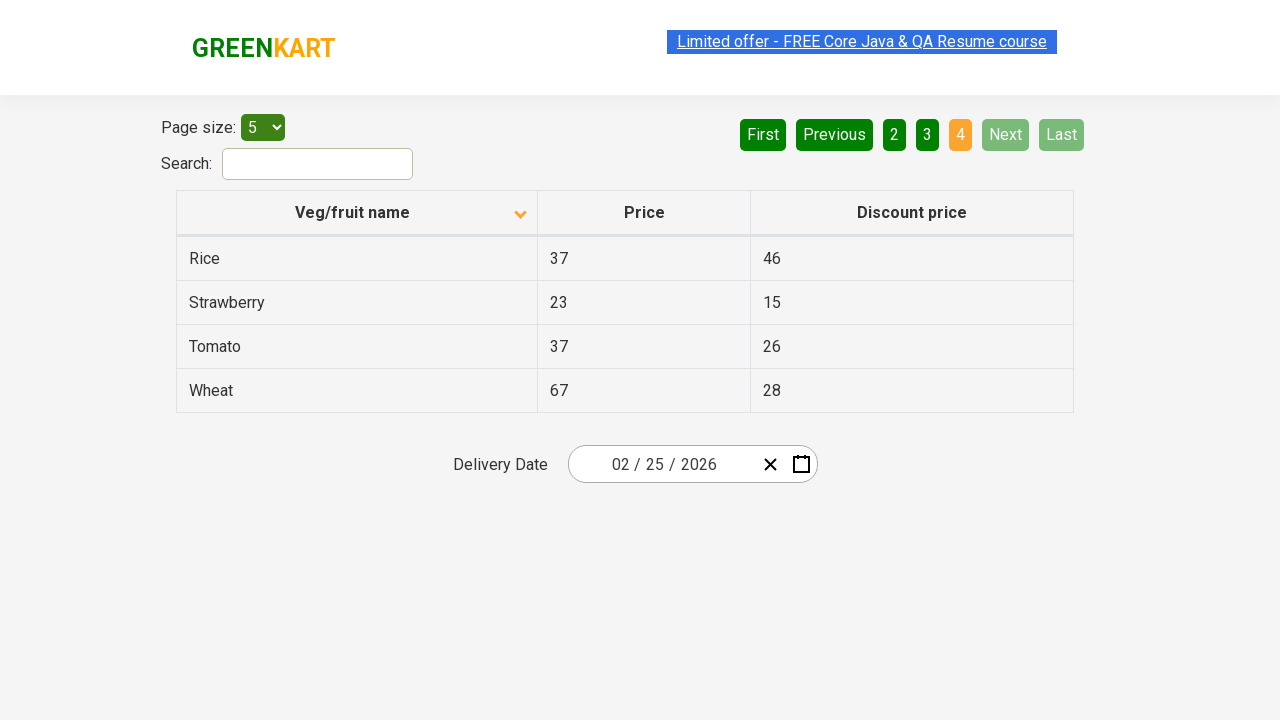

Retrieved Rice price: 37
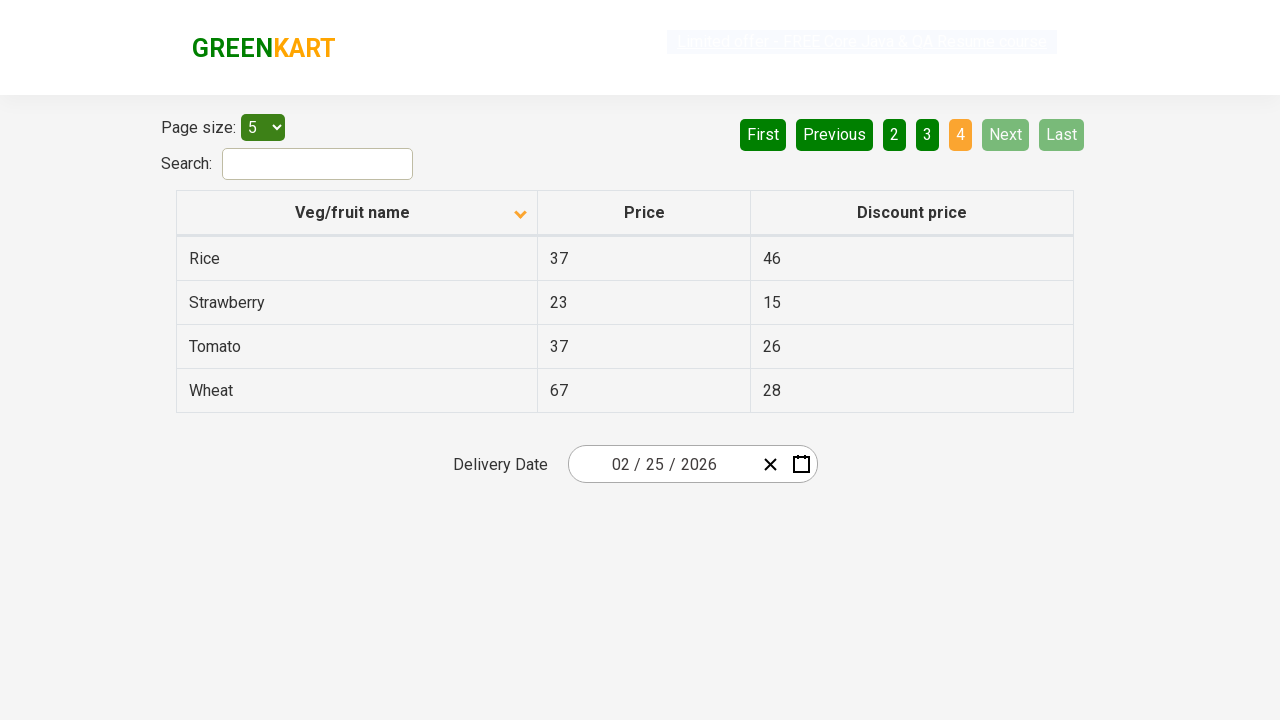

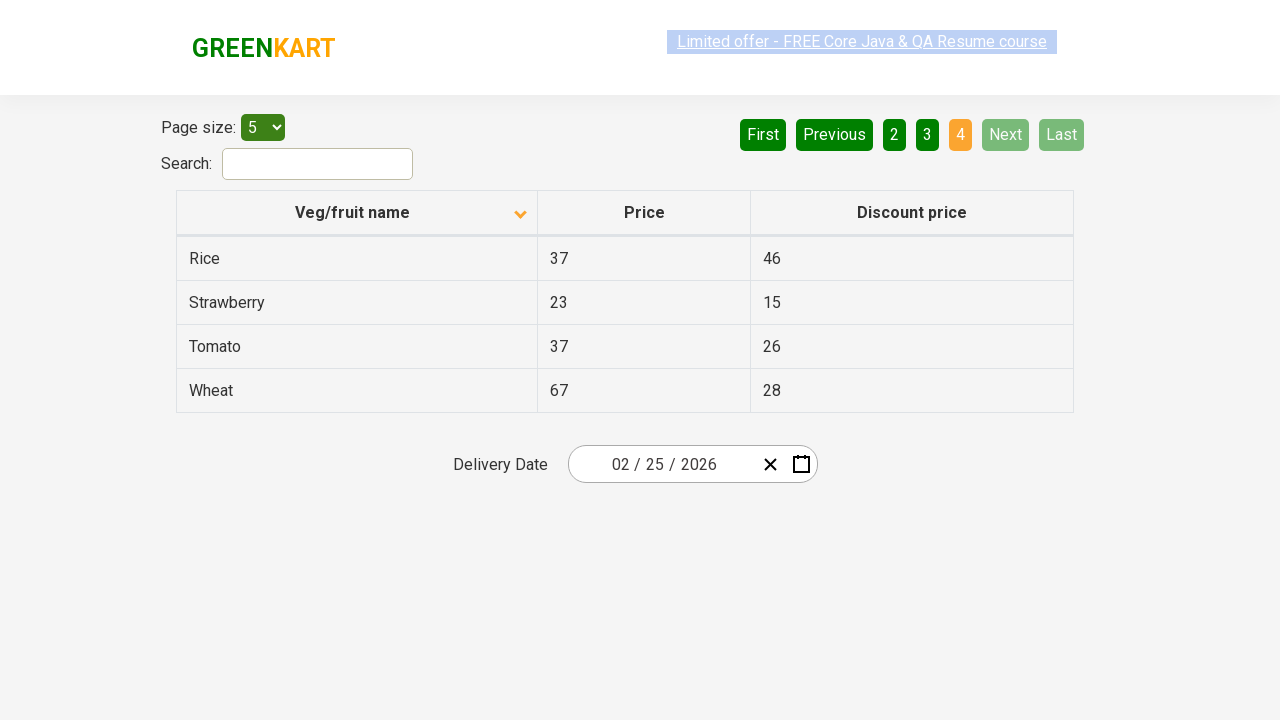